Tests file download functionality by clicking the download button on the DemoQA upload-download page

Starting URL: https://demoqa.com/upload-download

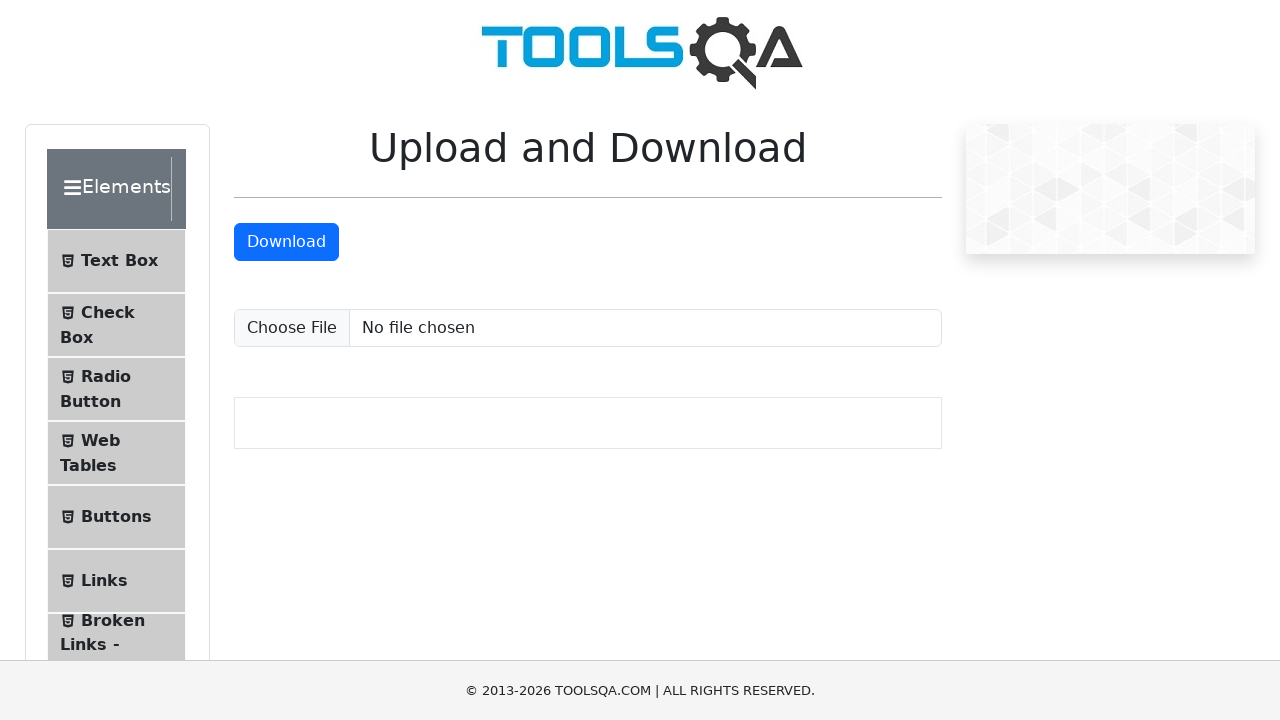

Navigated to DemoQA upload-download page
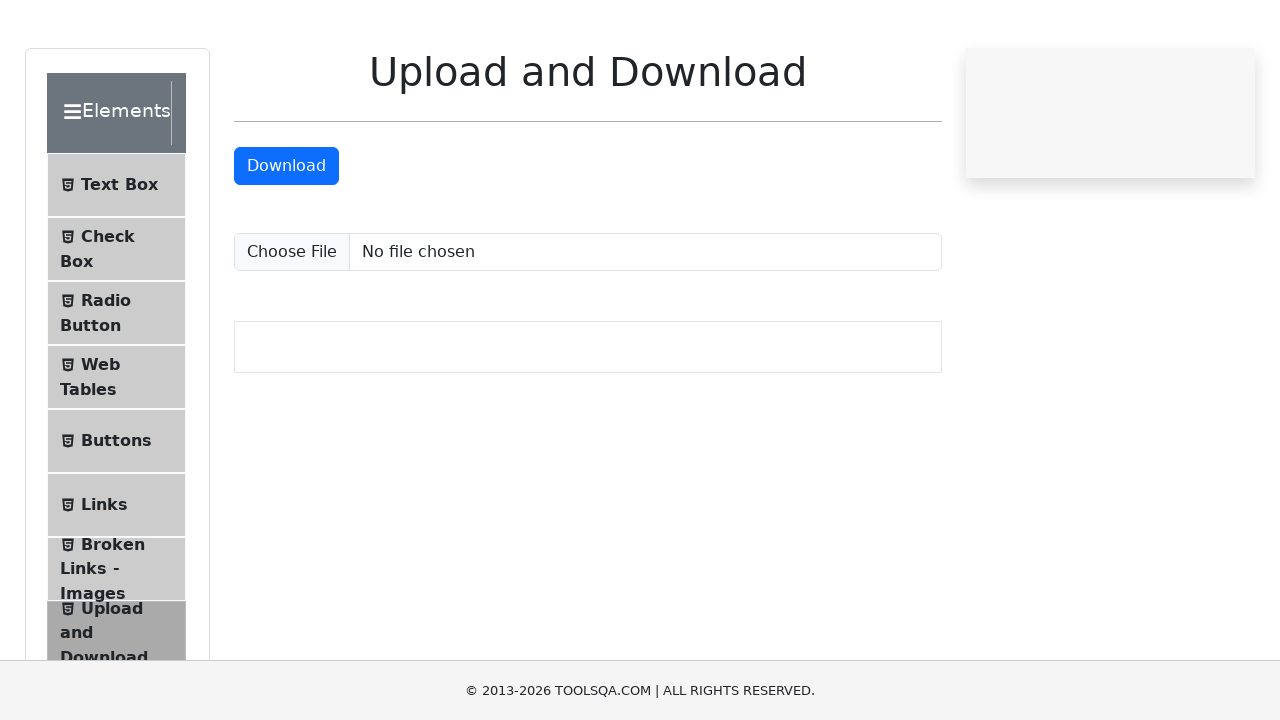

Clicked download button to initiate file download at (286, 242) on #downloadButton
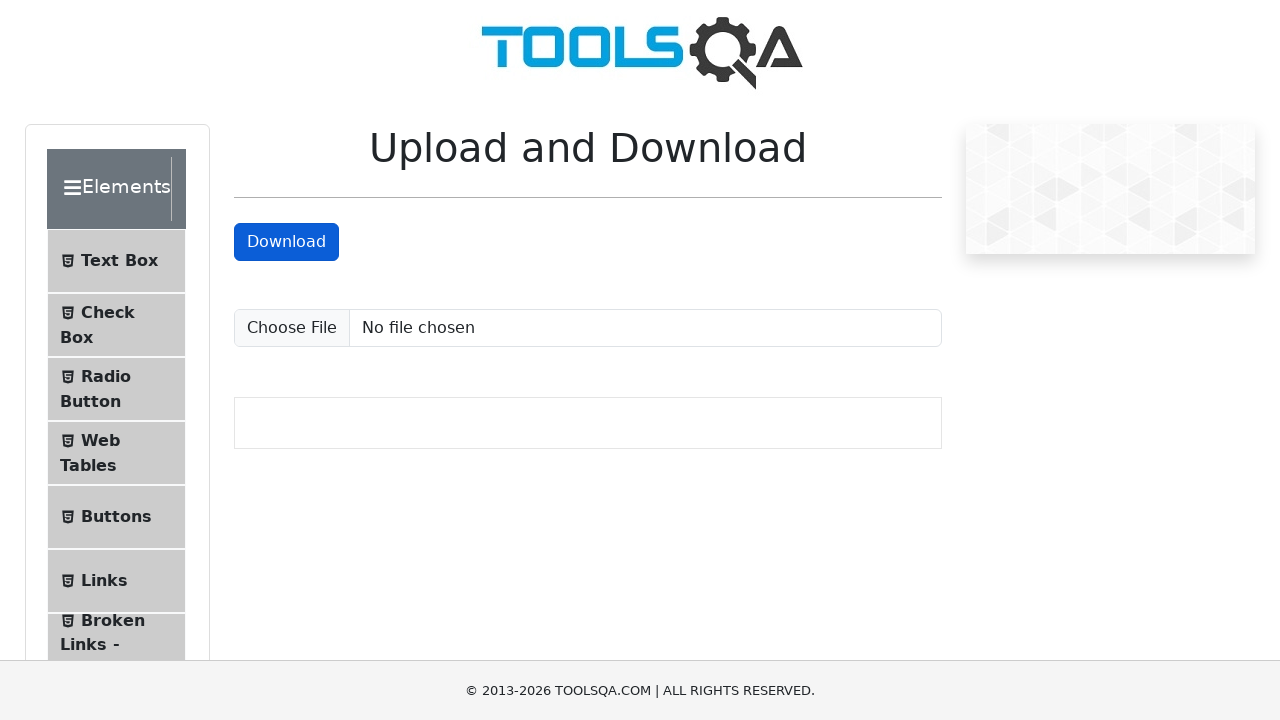

Waited for download to start
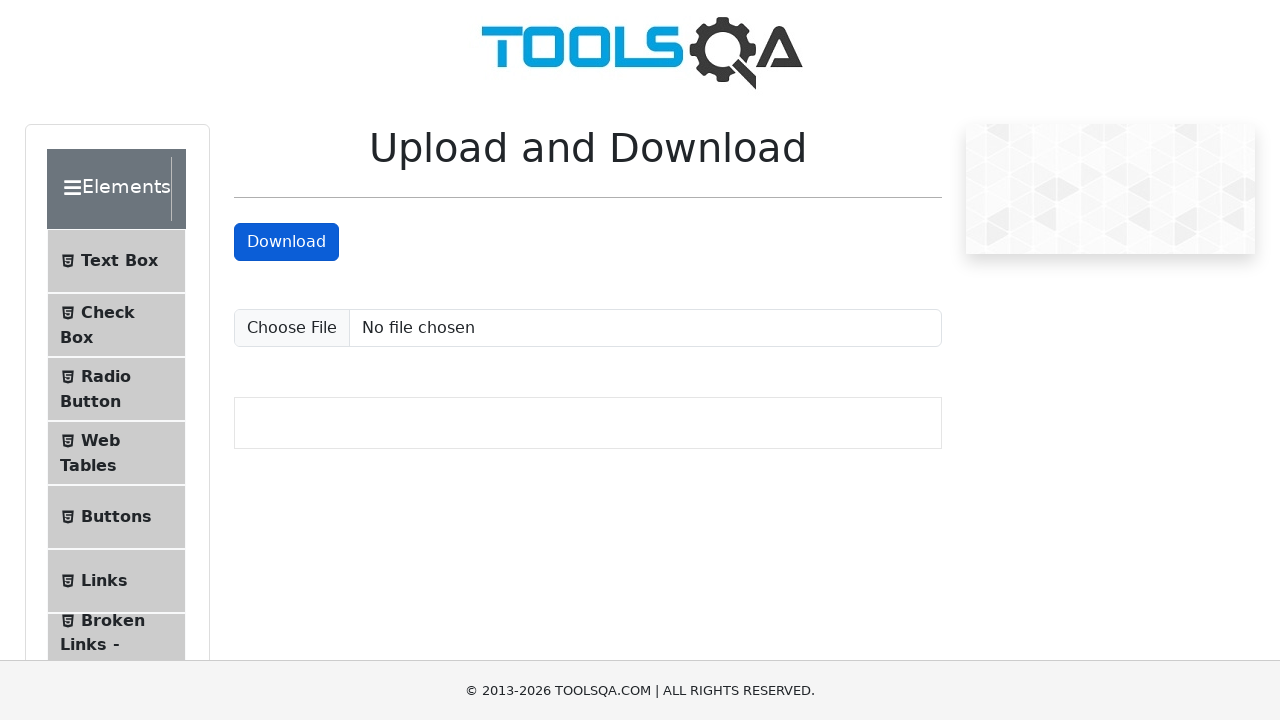

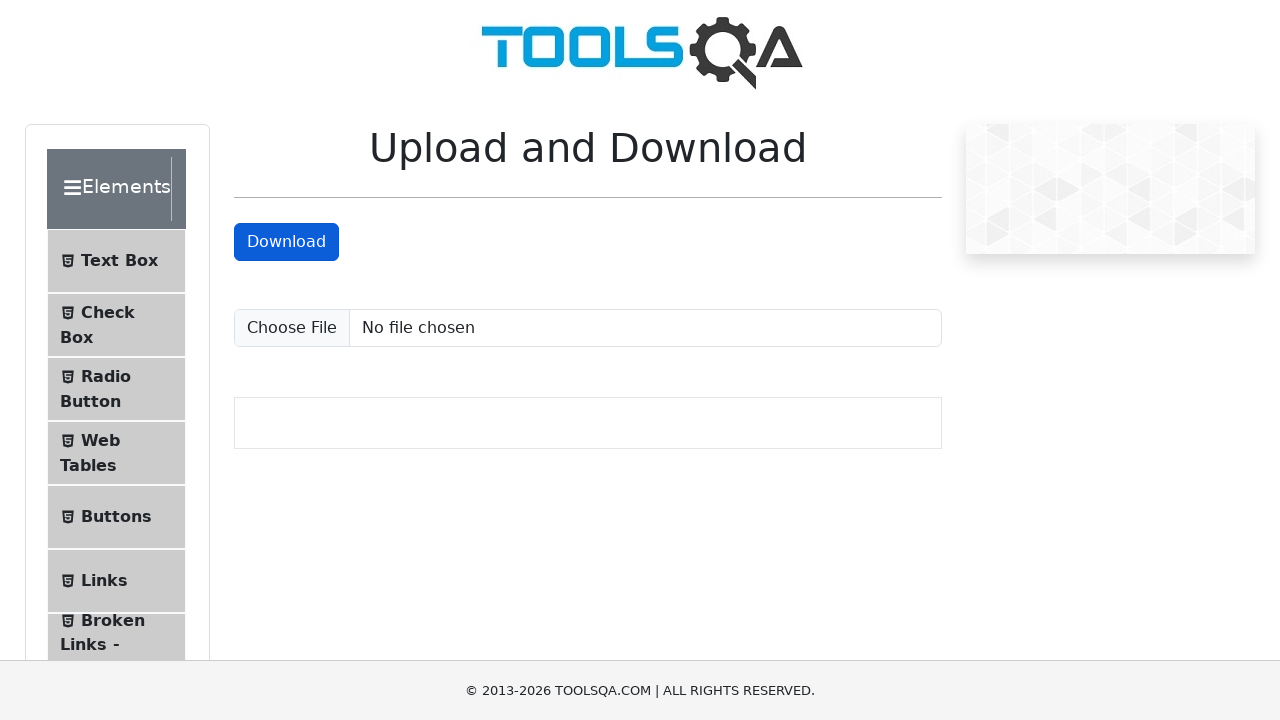